Tests explicit wait functionality by waiting for a price element to display "$100", then clicking a button, reading a value, calculating an answer using a mathematical formula (log of absolute value of 12*sin(x)), entering the result, and submitting the form.

Starting URL: http://suninjuly.github.io/explicit_wait2.html

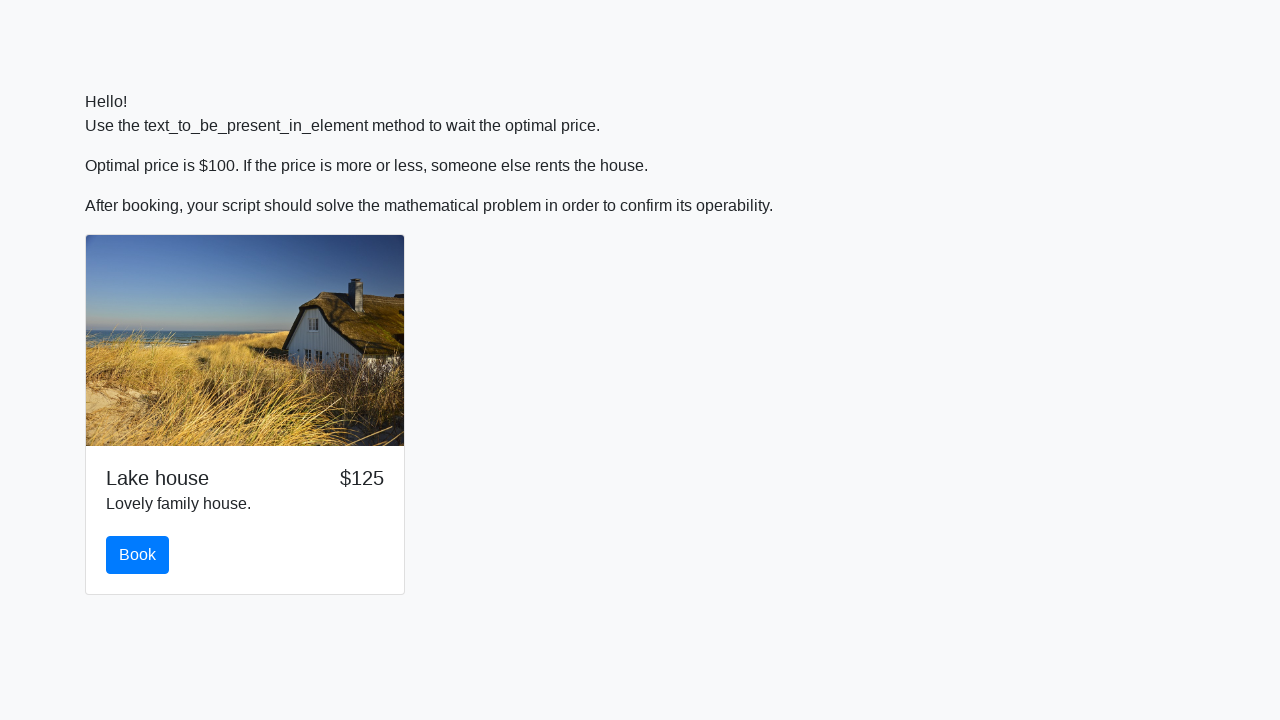

Waited for price element to display '$100'
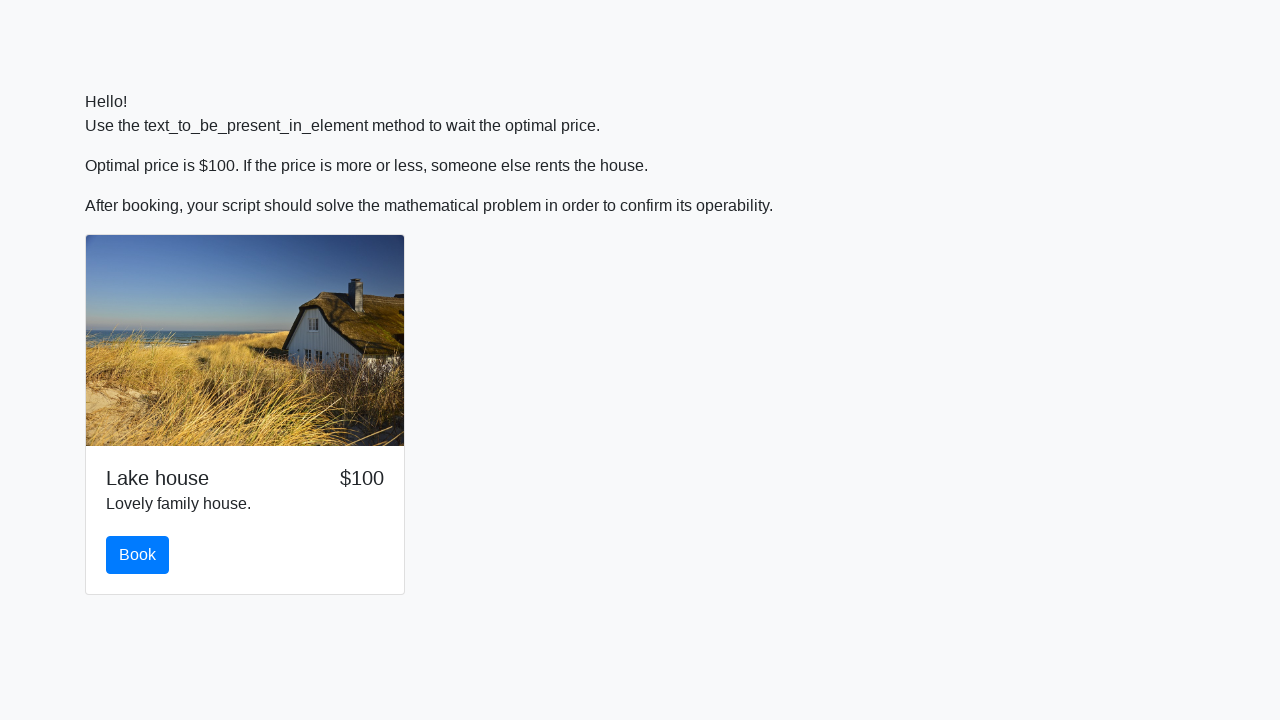

Clicked the primary button at (138, 555) on .btn-primary
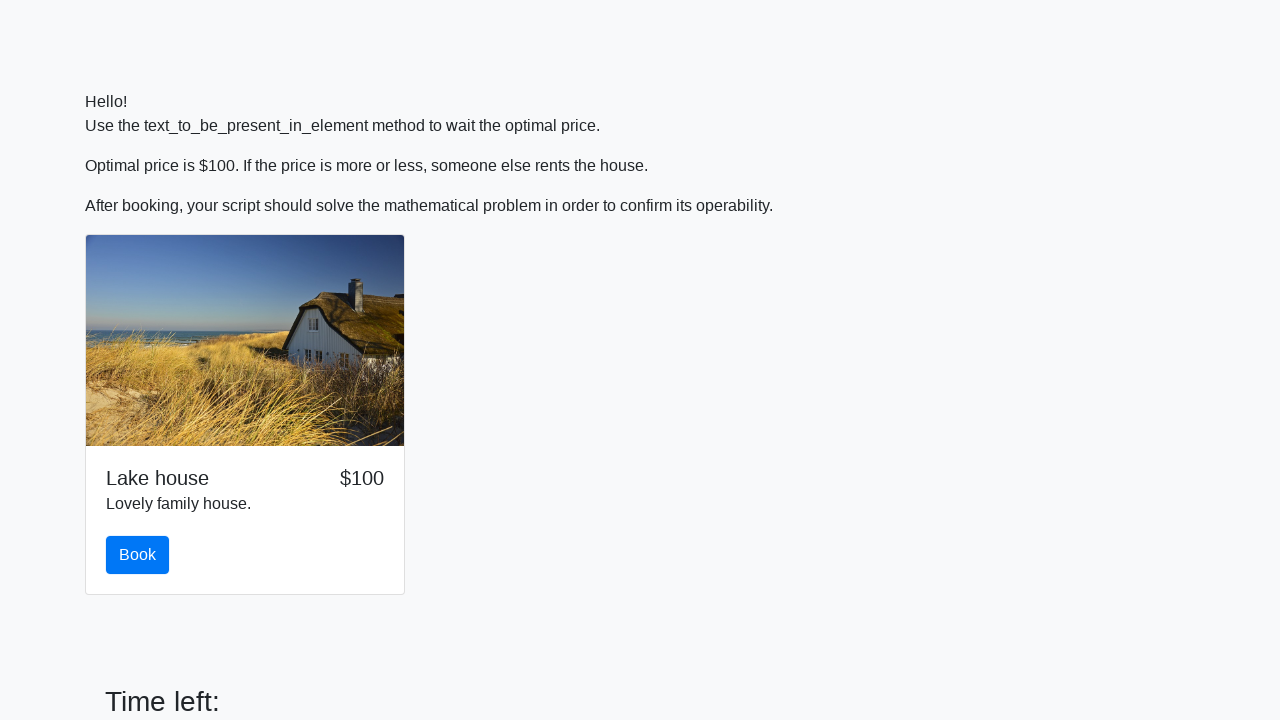

Retrieved input value for calculation
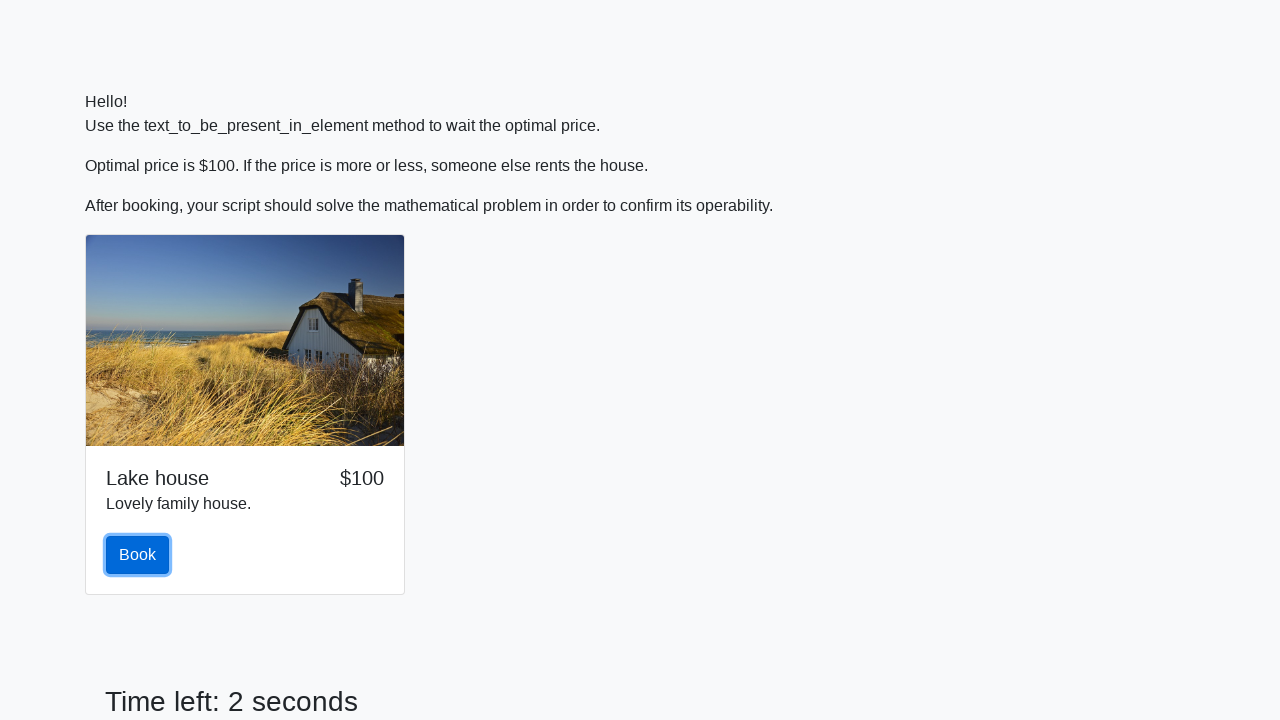

Calculated answer using formula log(|12*sin(x)|): 0.3209928928968944
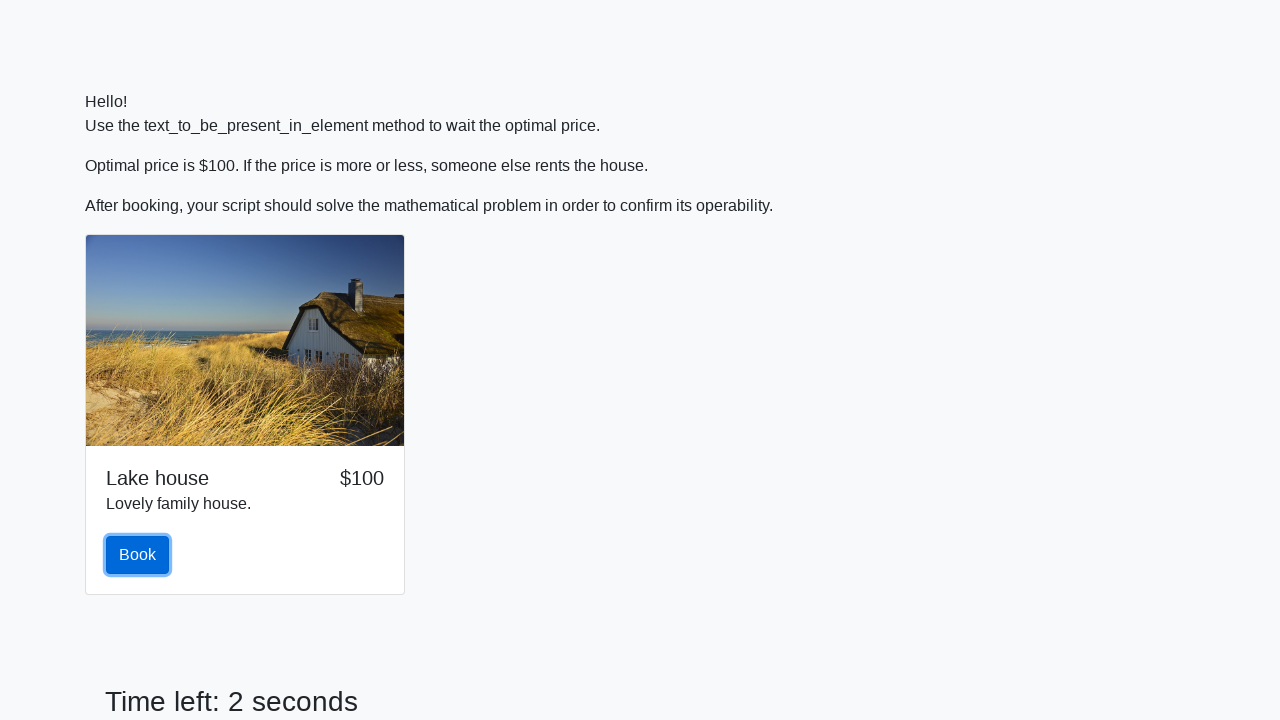

Entered calculated answer into form field on #answer
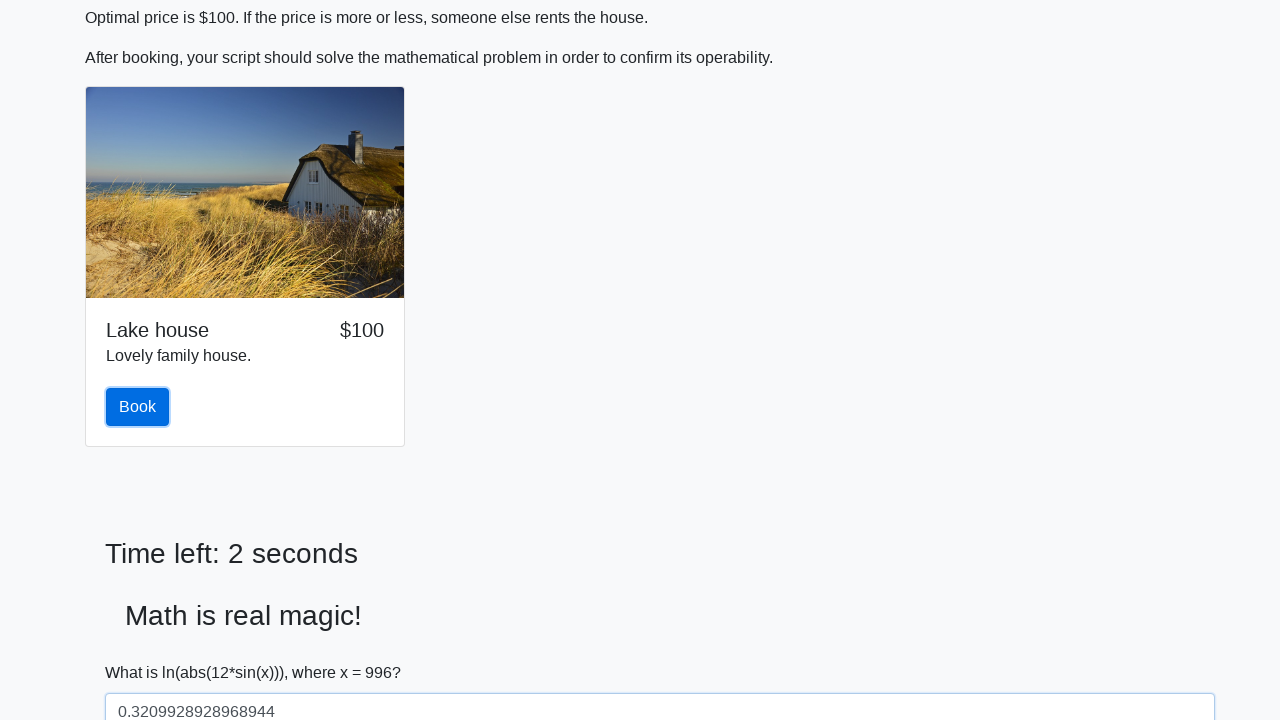

Clicked submit button to solve the form at (143, 651) on #solve
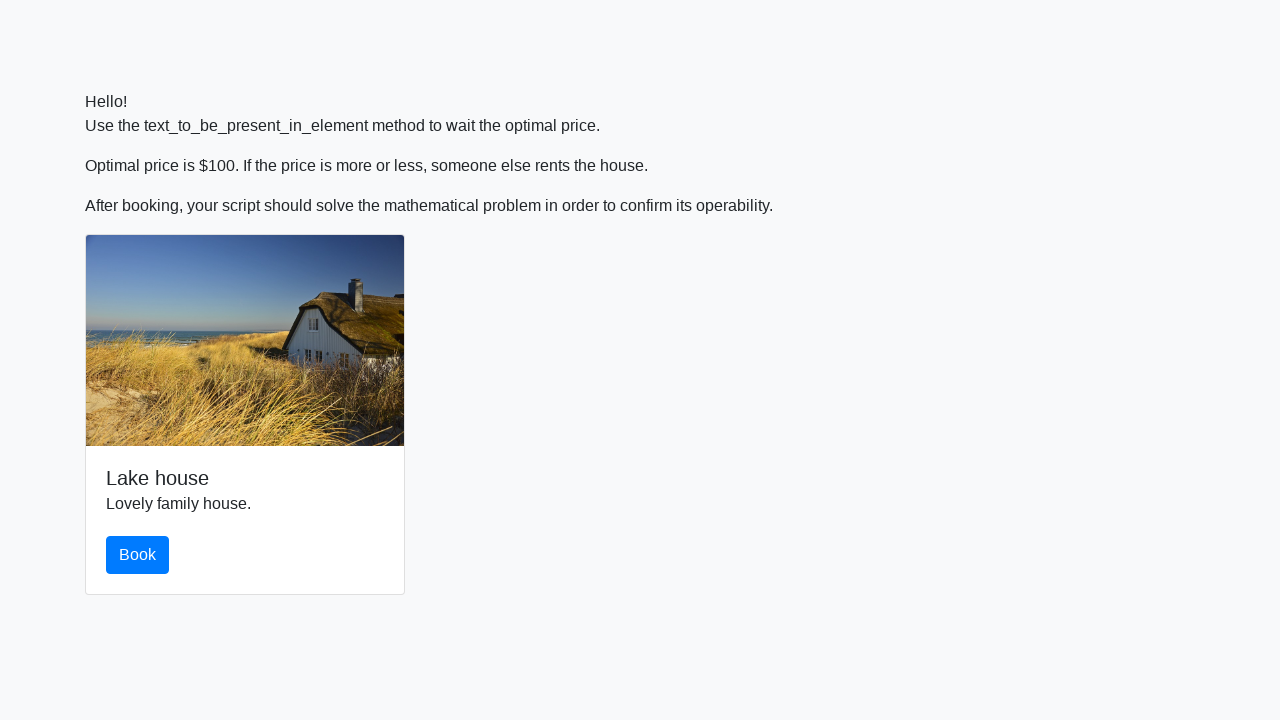

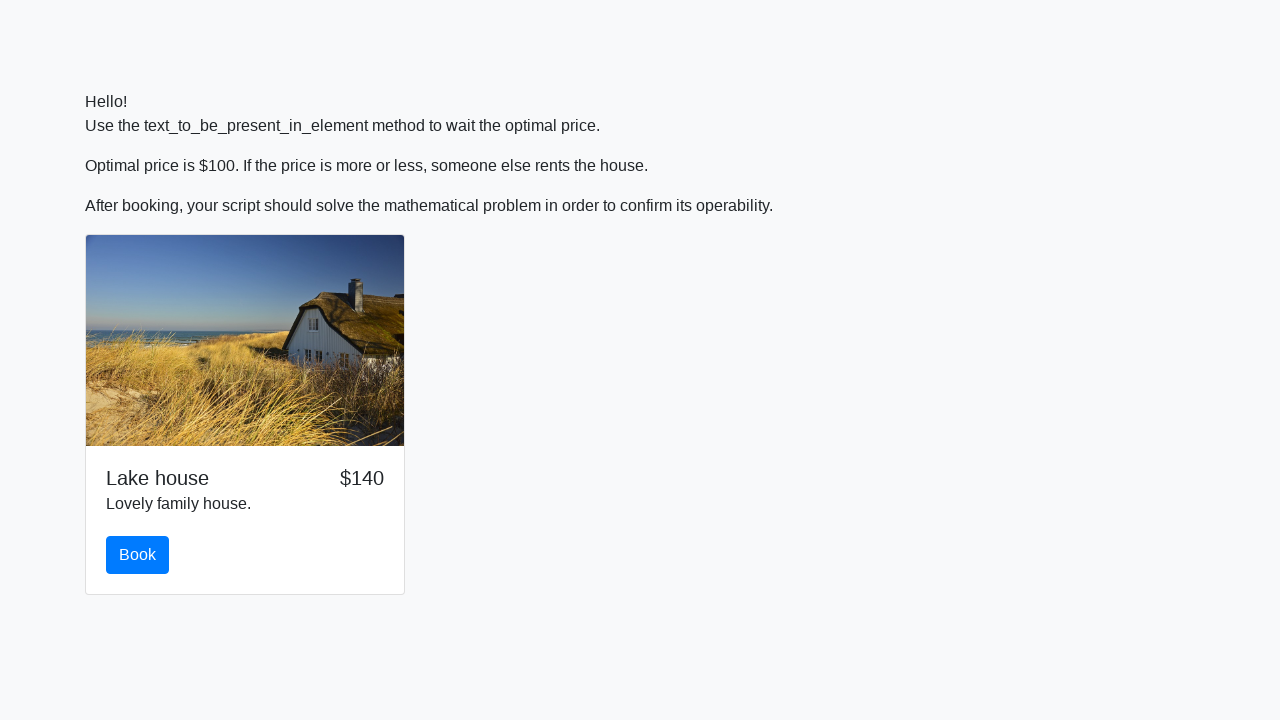